Tests navigation on Selenium documentation site by clicking on Browser link, then a support button, and refreshing the page multiple times

Starting URL: https://www.selenium.dev/documentation/webdriver/

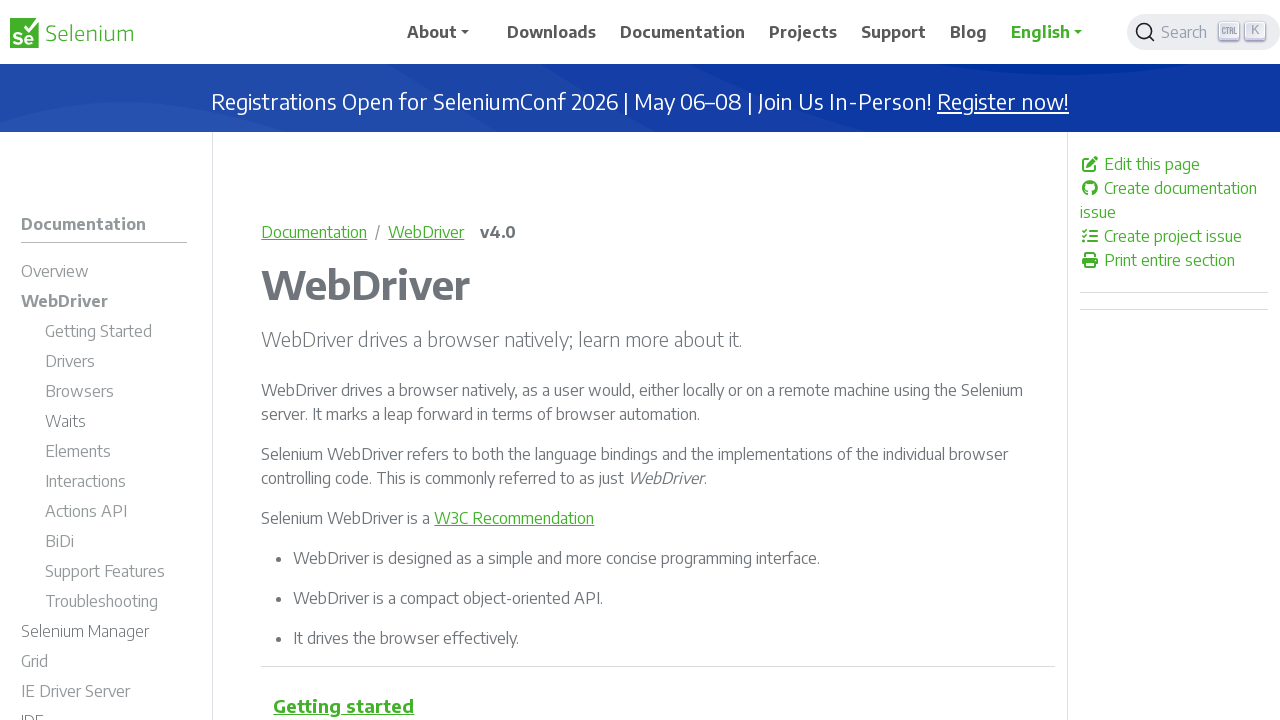

Clicked on Browser link in Selenium documentation at (80, 391) on text=Browser
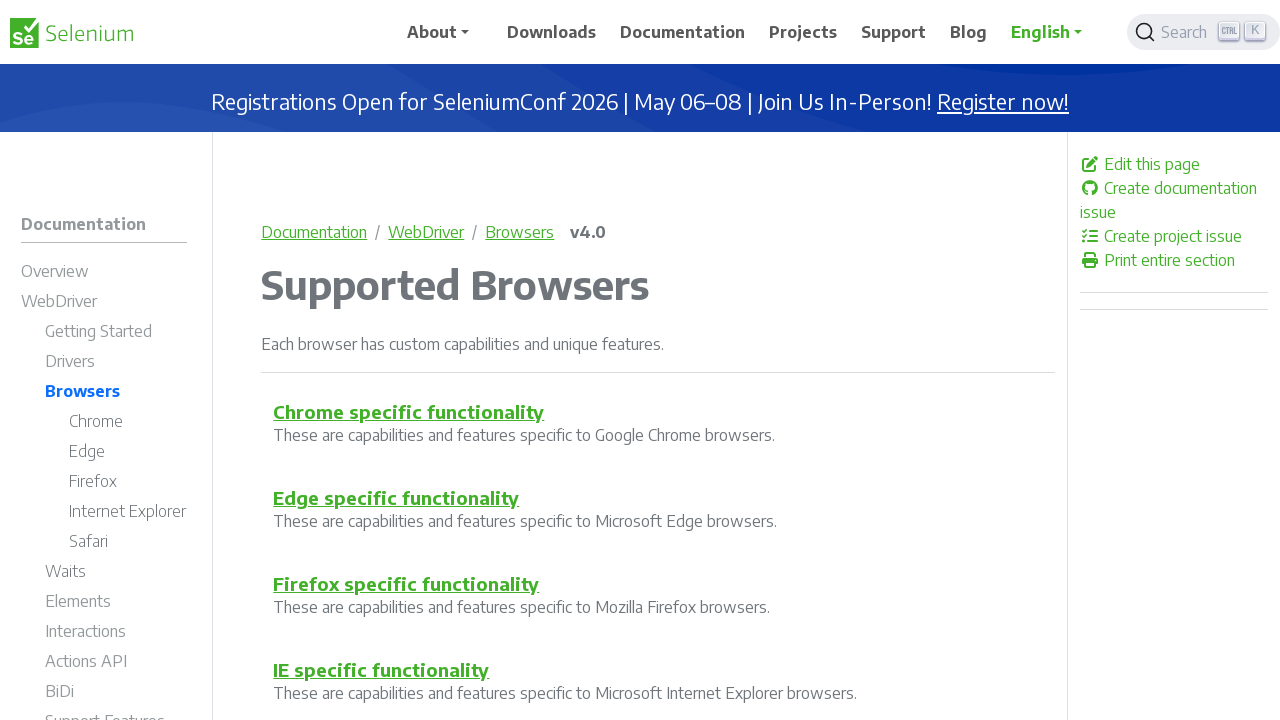

Waited for page to load after clicking Browser link
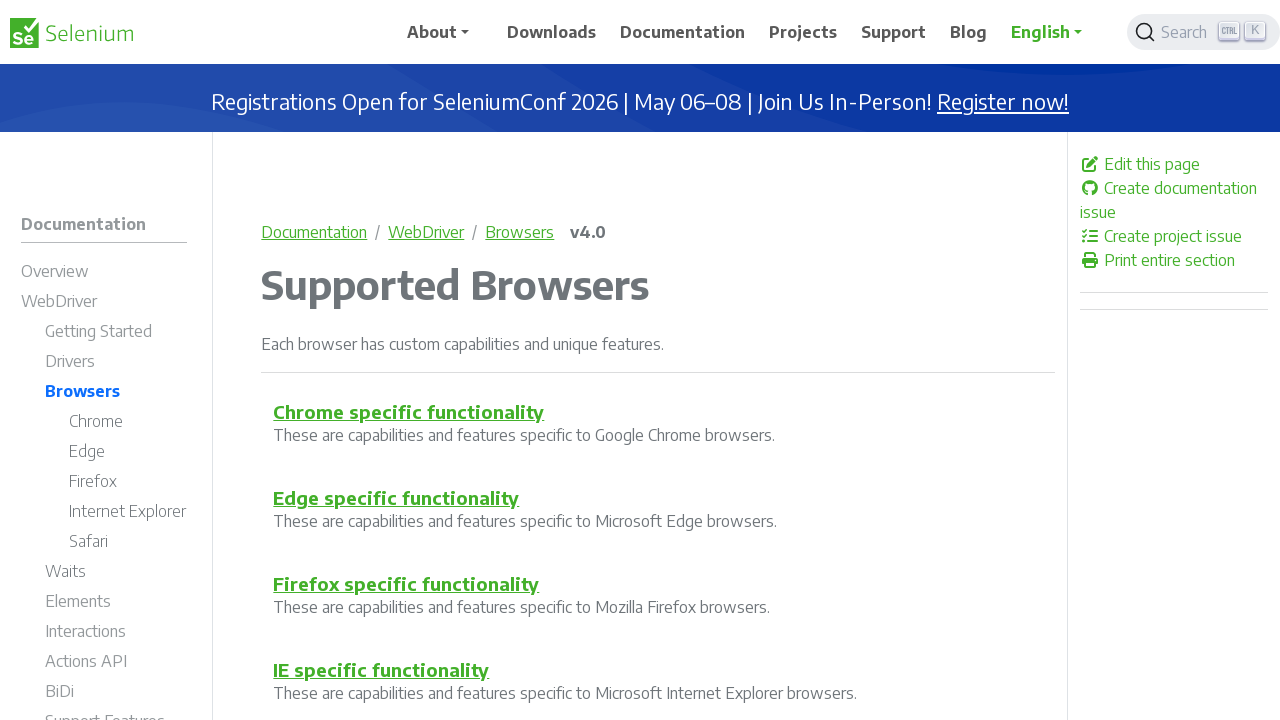

Clicked on the selenium button container (support button) at (640, 444) on .selenium-button-container
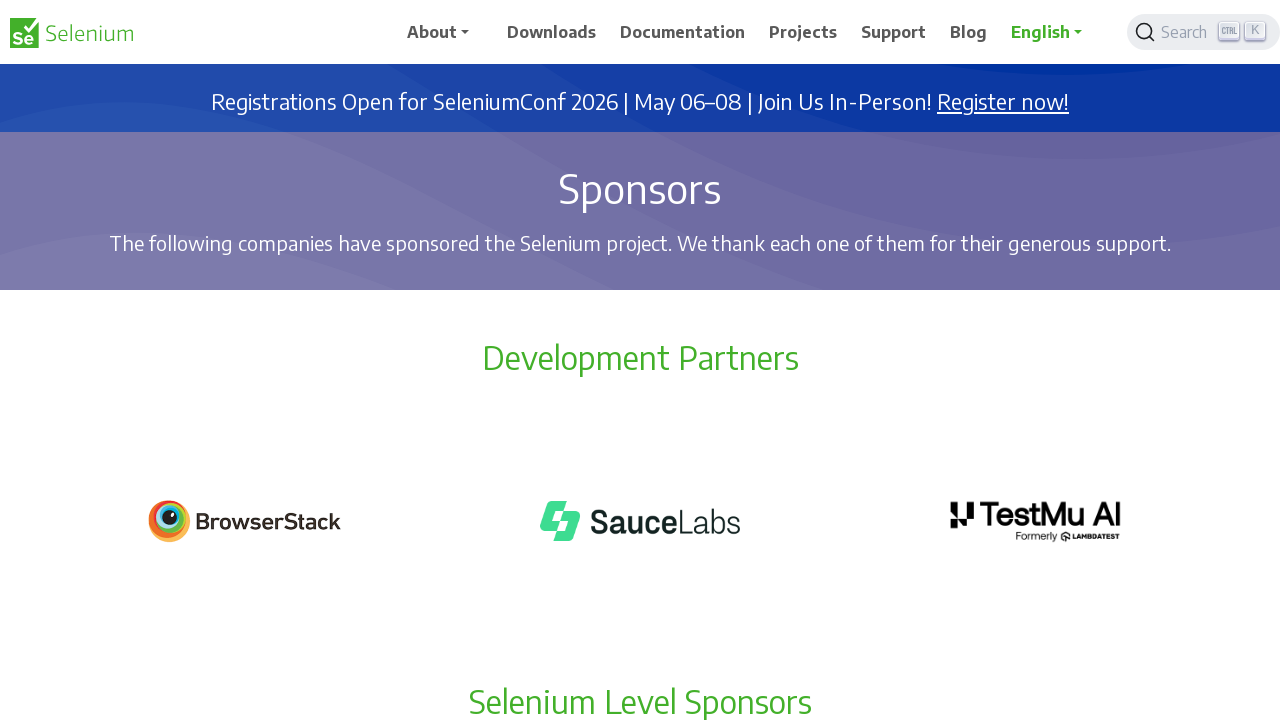

Waited for page to load after clicking selenium button
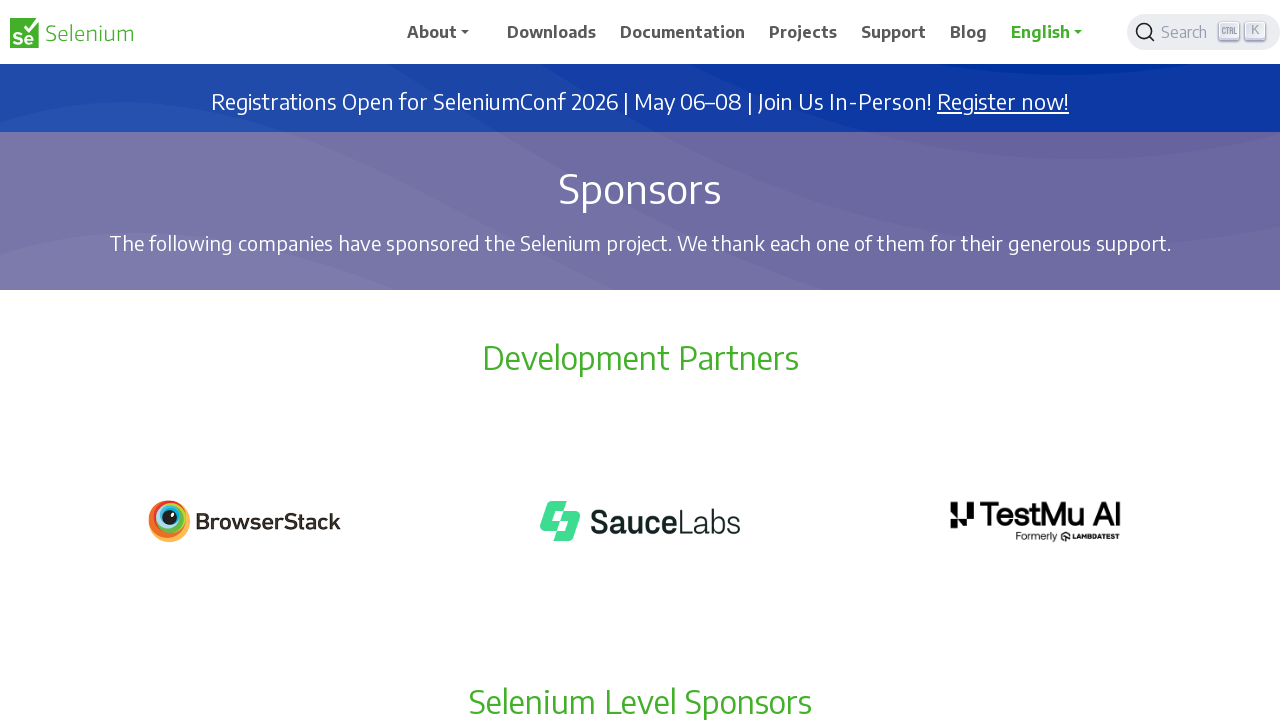

Refreshed page (refresh 1 of 3)
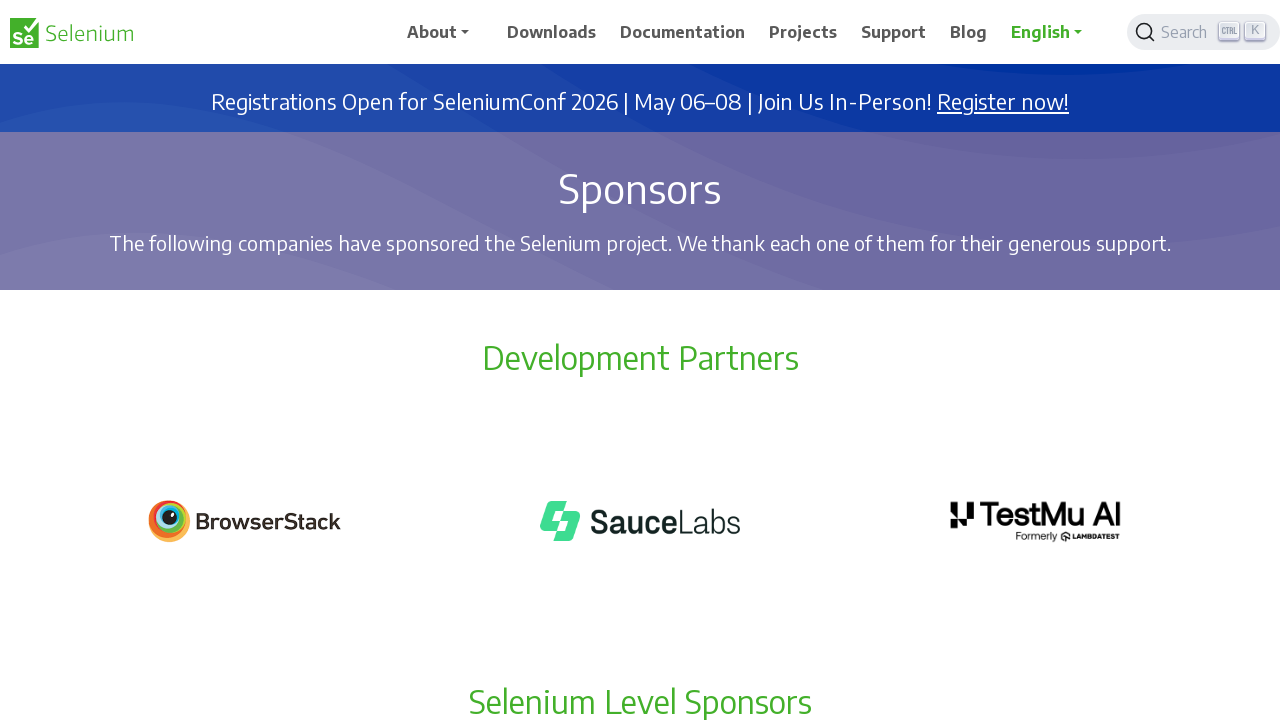

Waited for page to load after refresh 1
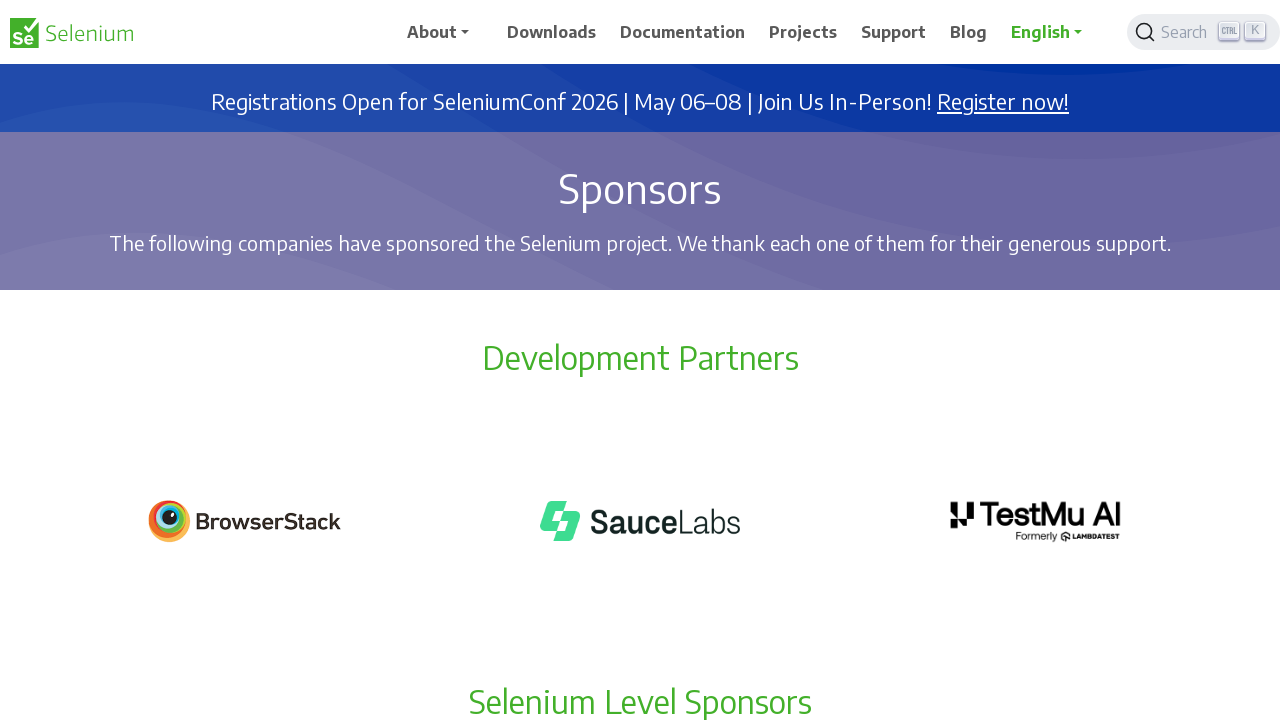

Refreshed page (refresh 2 of 3)
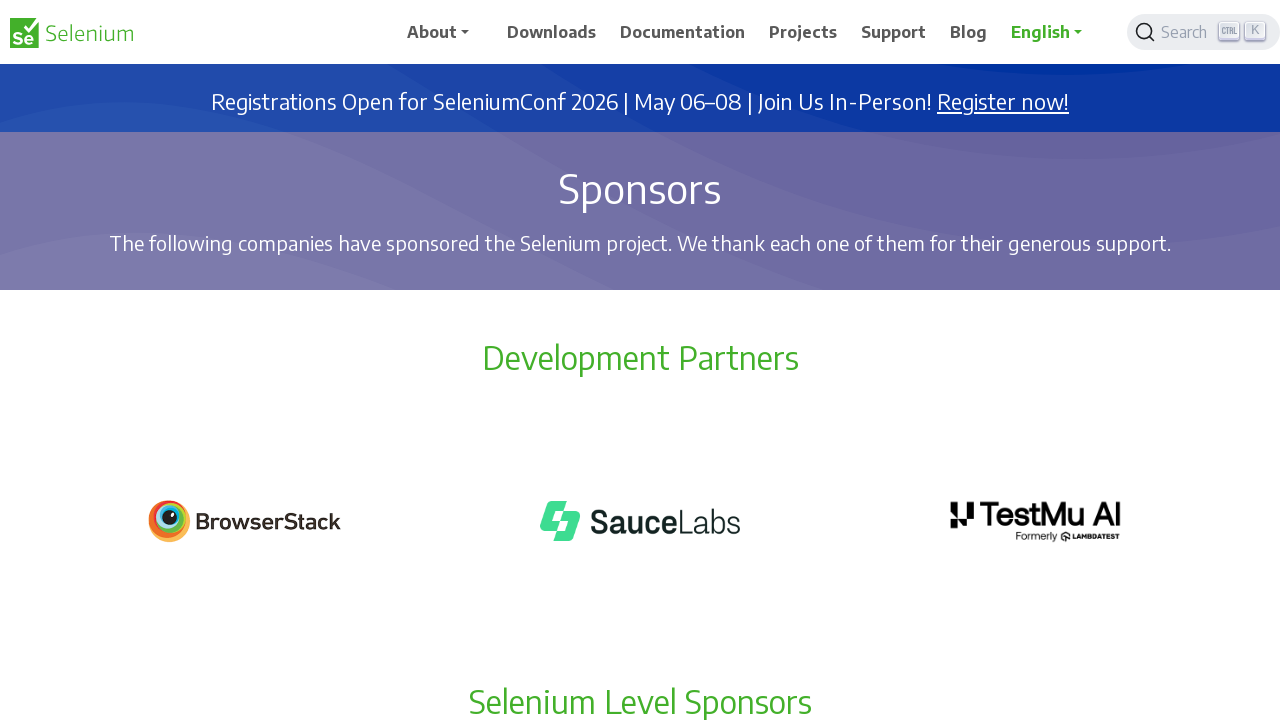

Waited for page to load after refresh 2
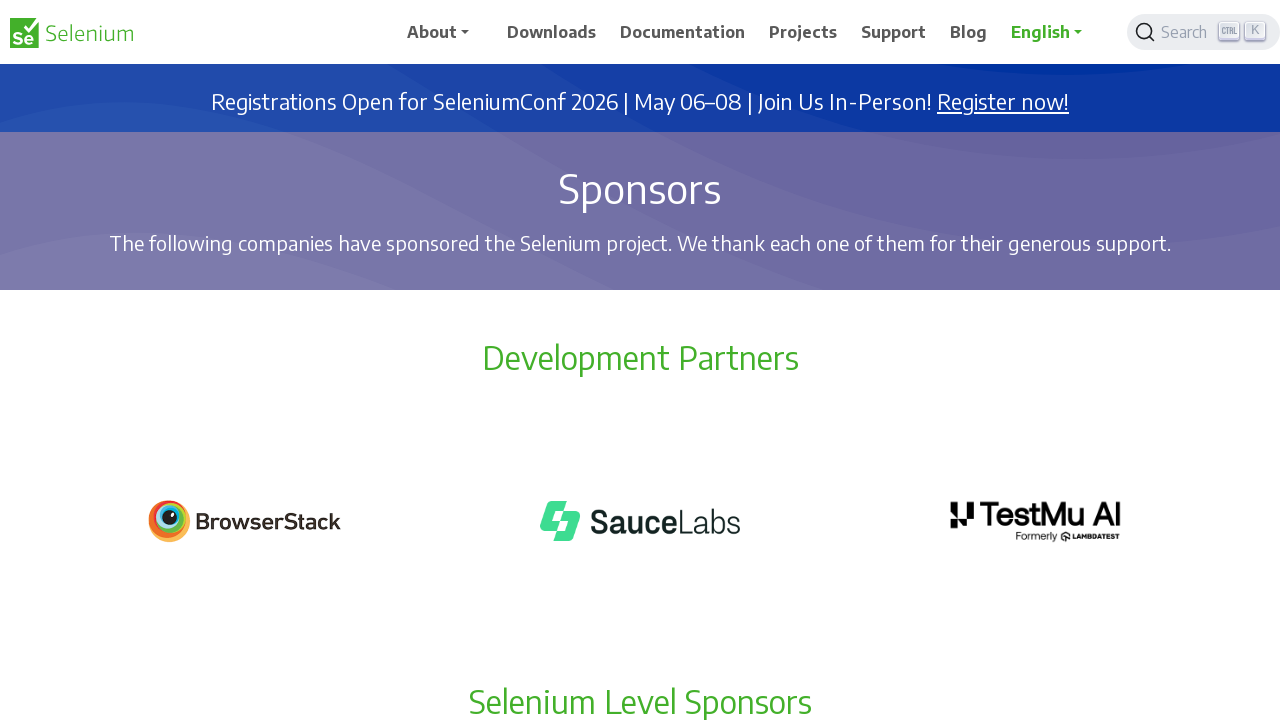

Refreshed page (refresh 3 of 3)
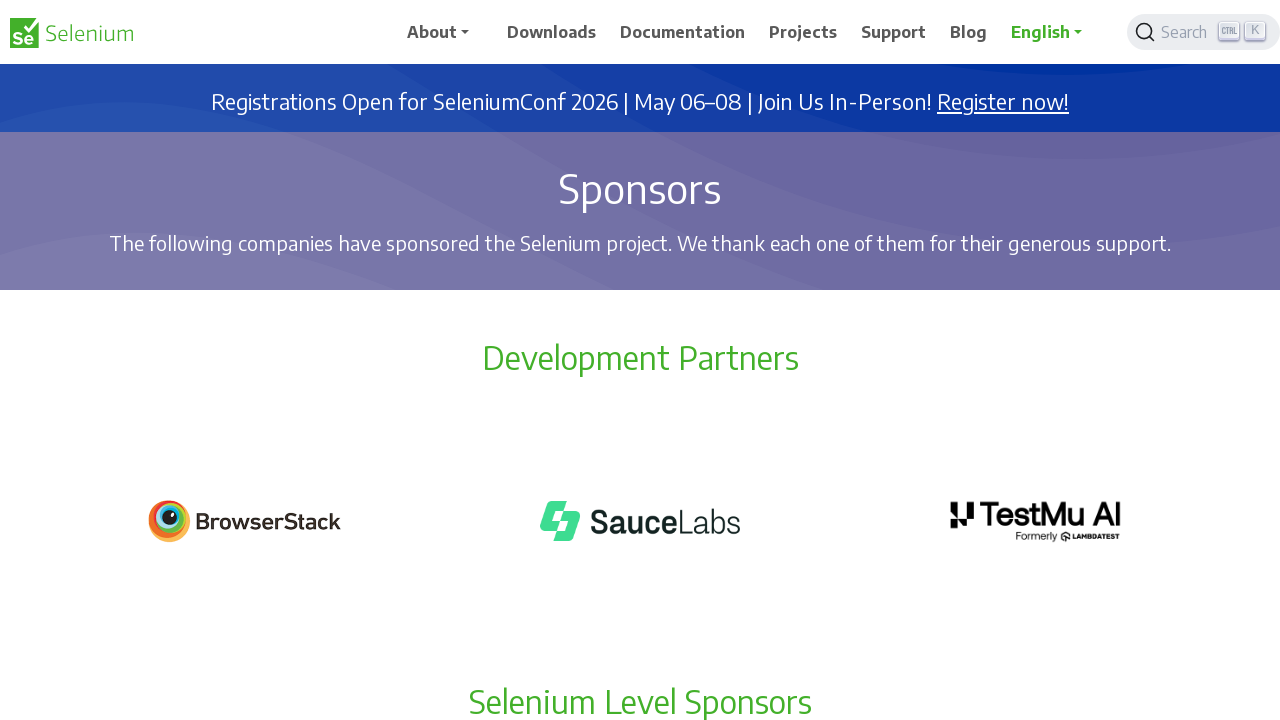

Waited for page to load after refresh 3
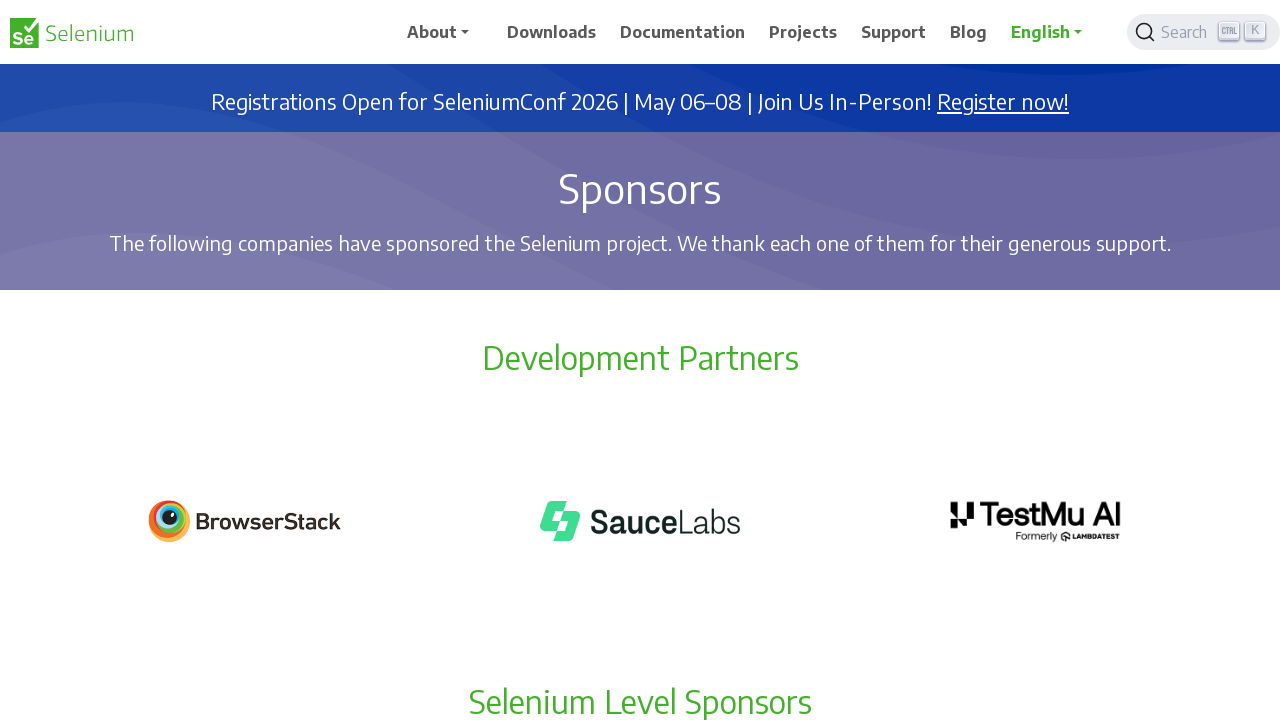

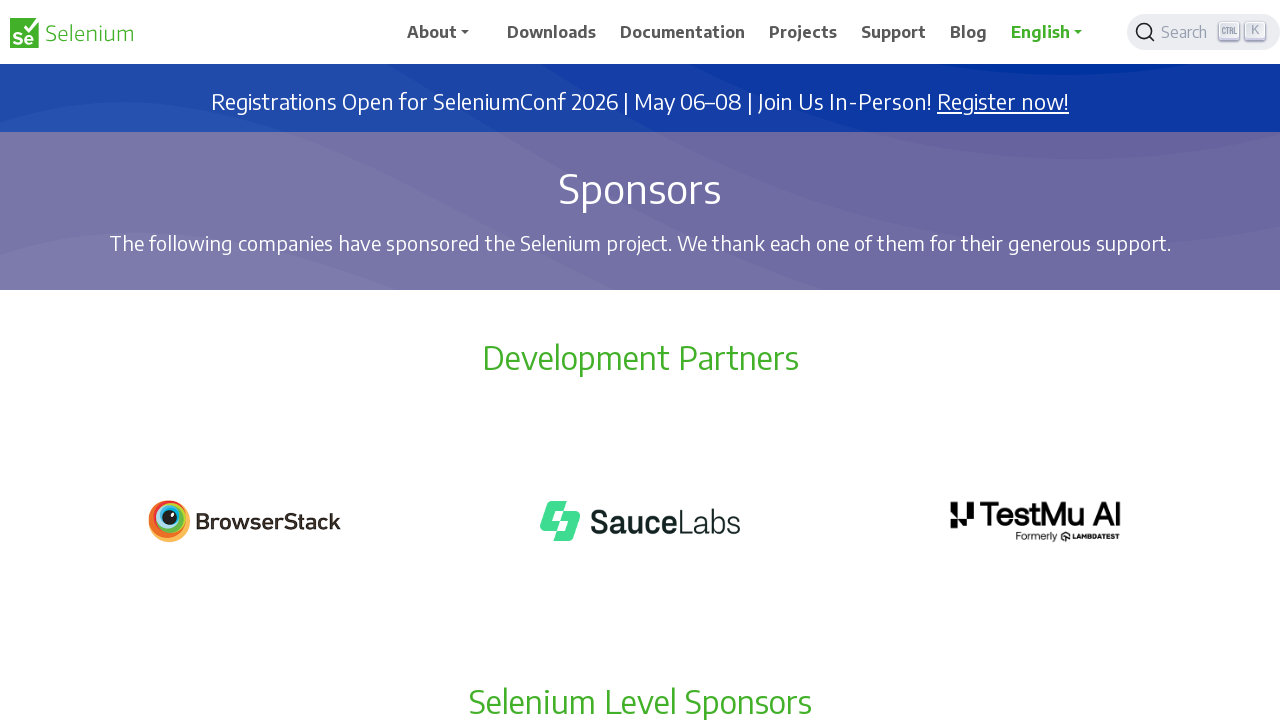